Navigates through a book catalog website, verifying that book listings are displayed and testing pagination by clicking the next page button to browse multiple pages of products.

Starting URL: https://books.toscrape.com/

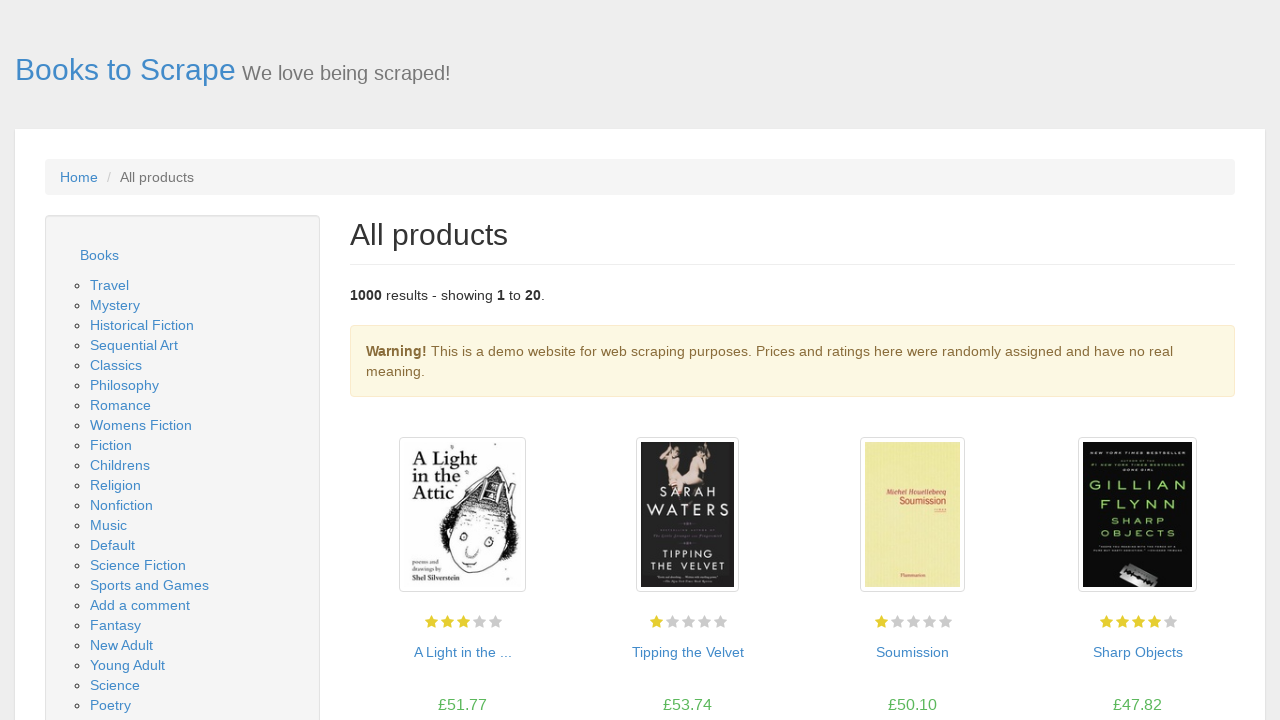

Book listings loaded on page 1
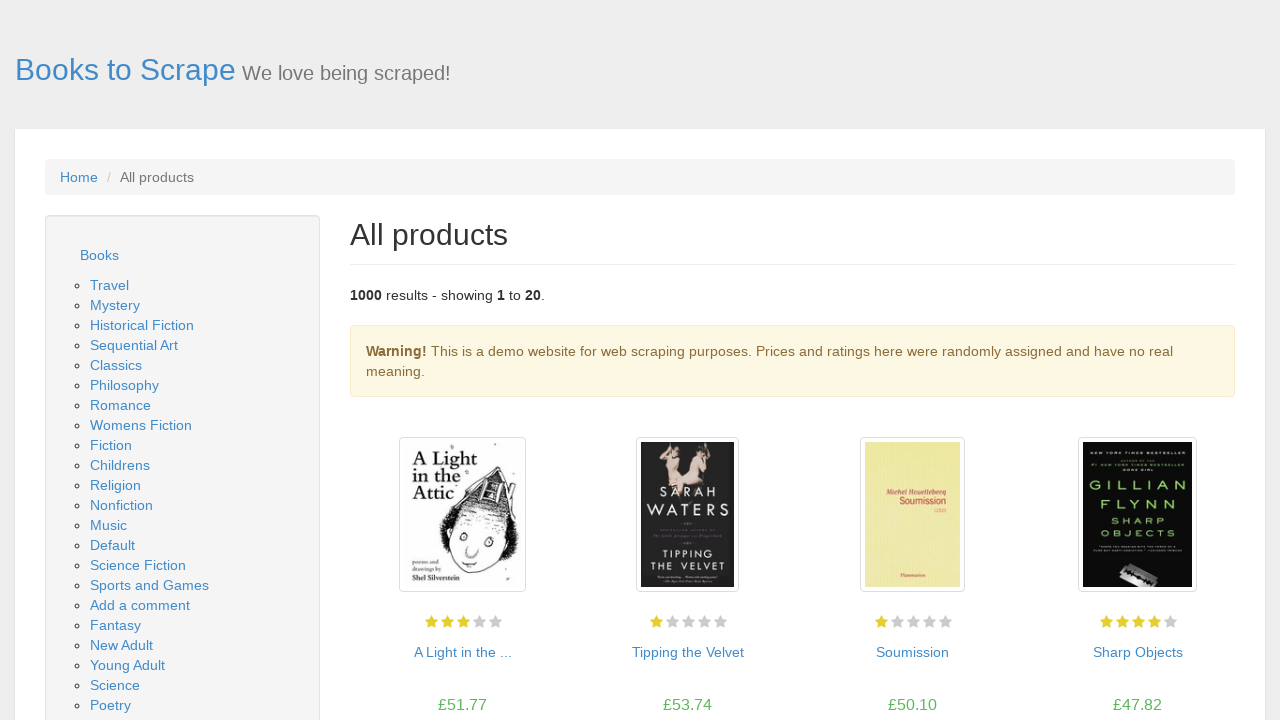

Book titles verified on page 1
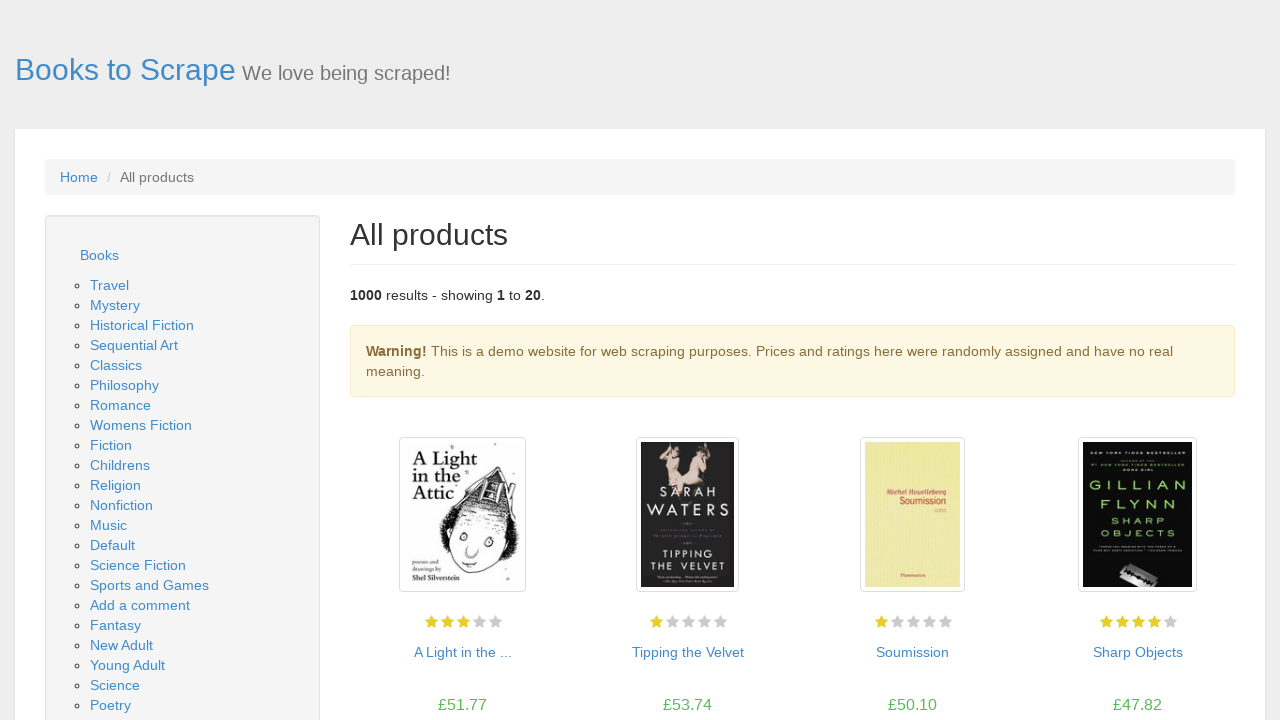

Book prices verified on page 1
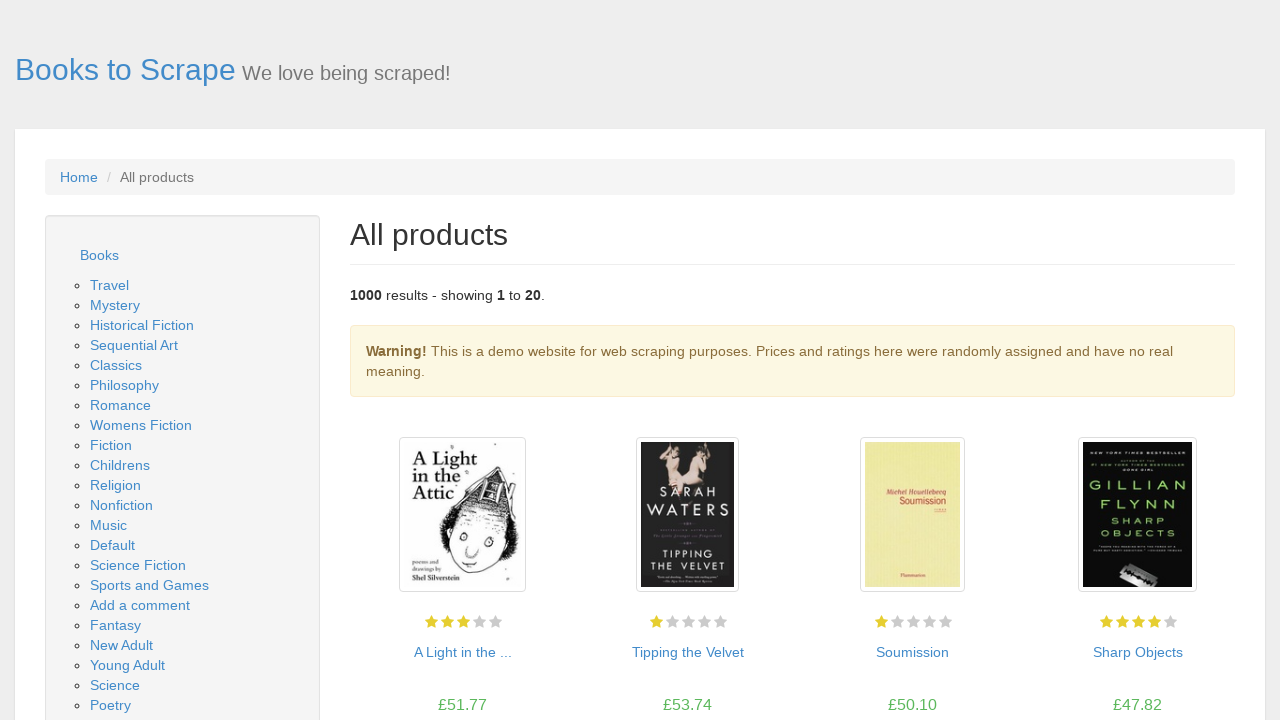

Clicked next page button to navigate to page 2 at (1206, 654) on li.next a
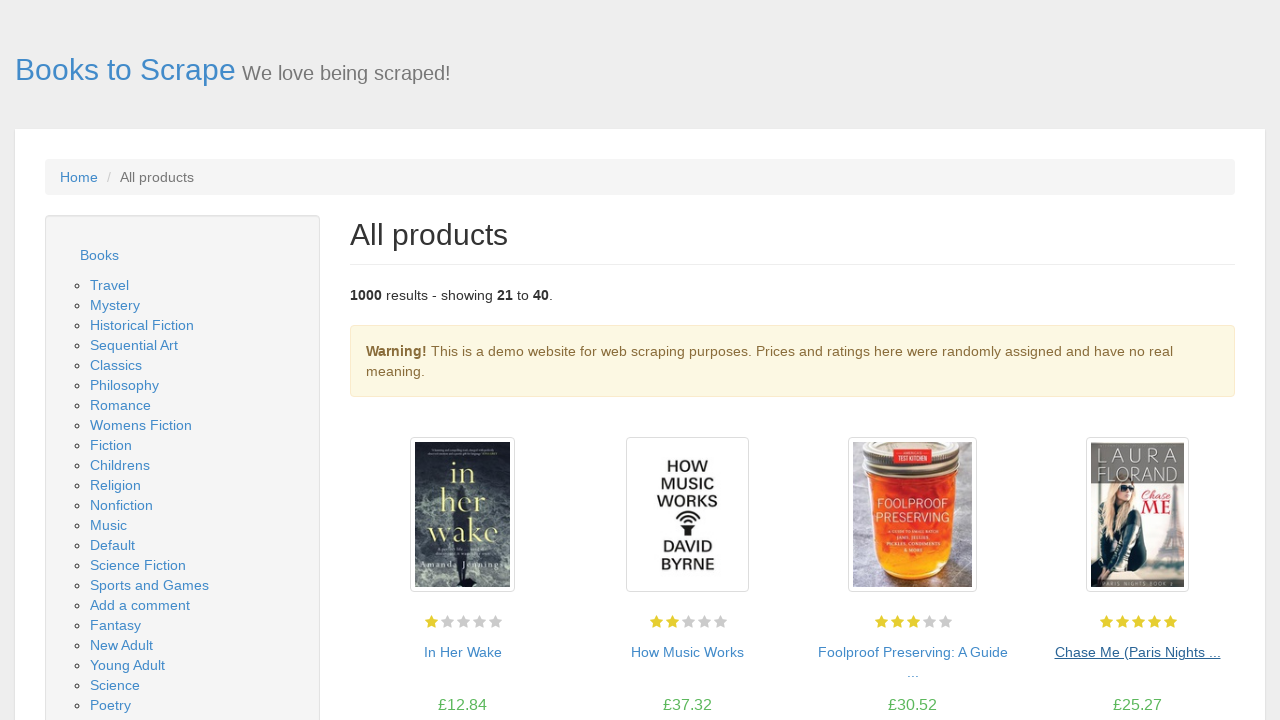

Book listings loaded on page 2
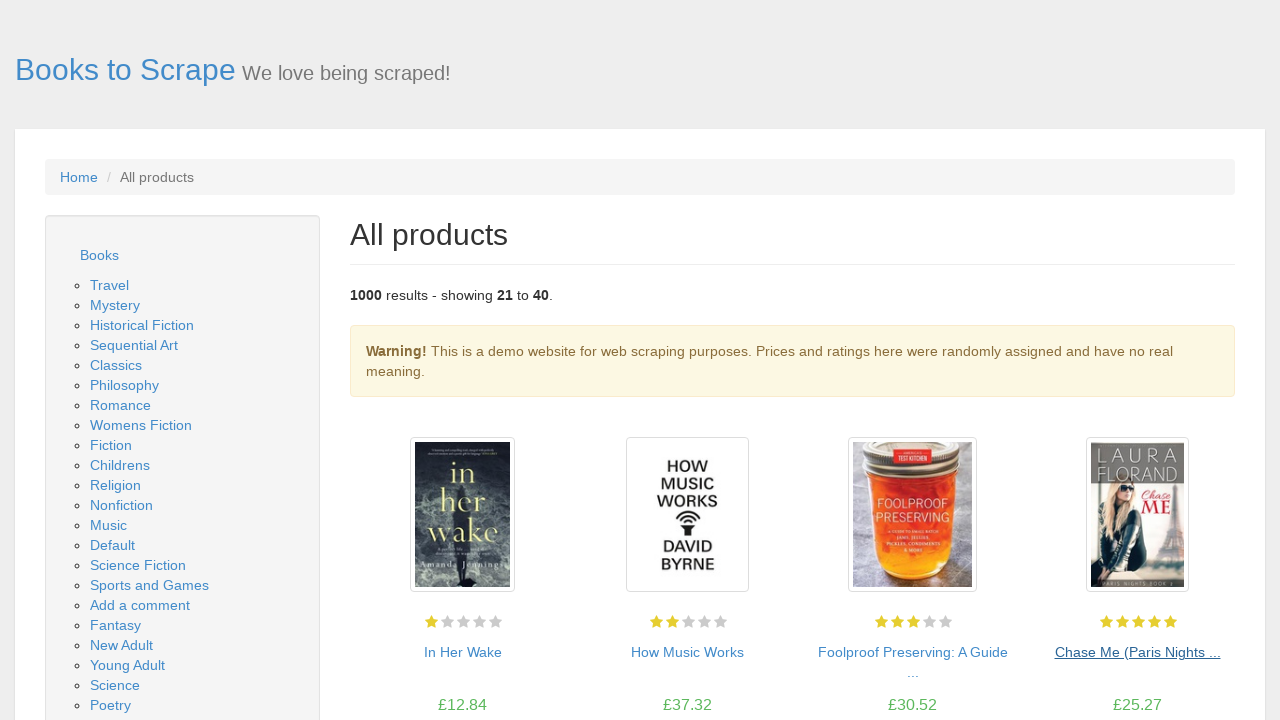

Book titles verified on page 2
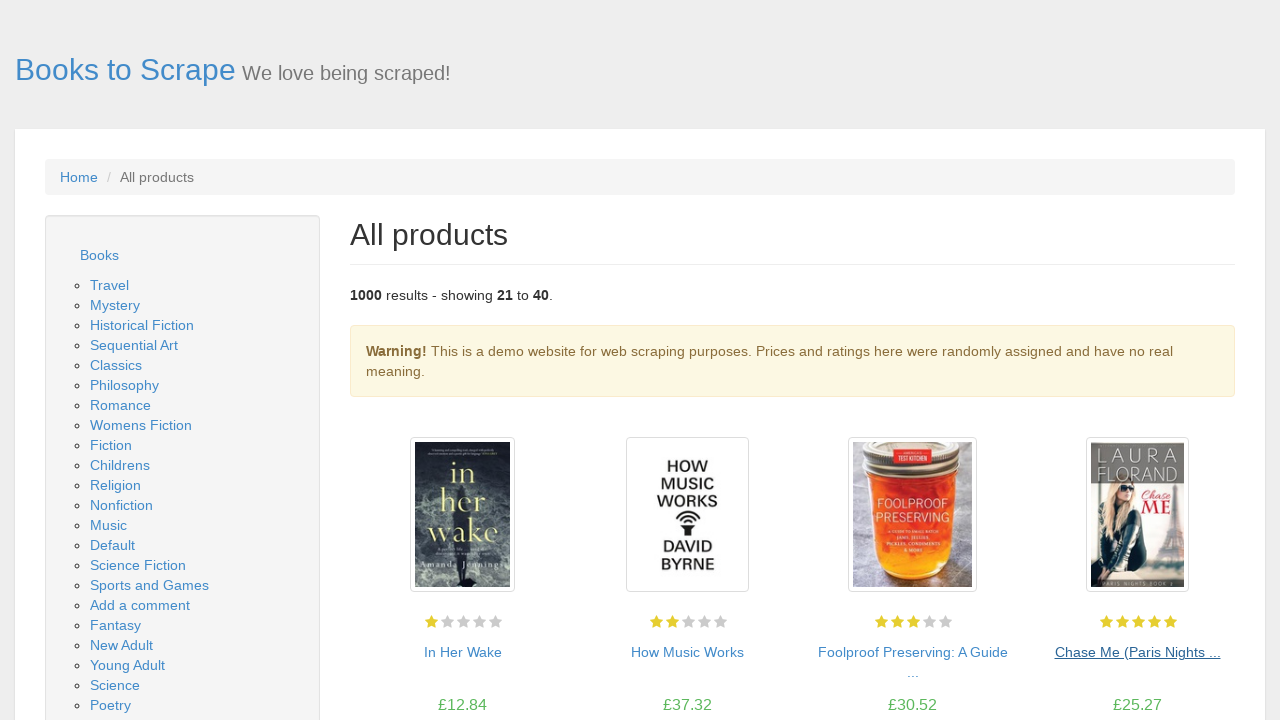

Book prices verified on page 2
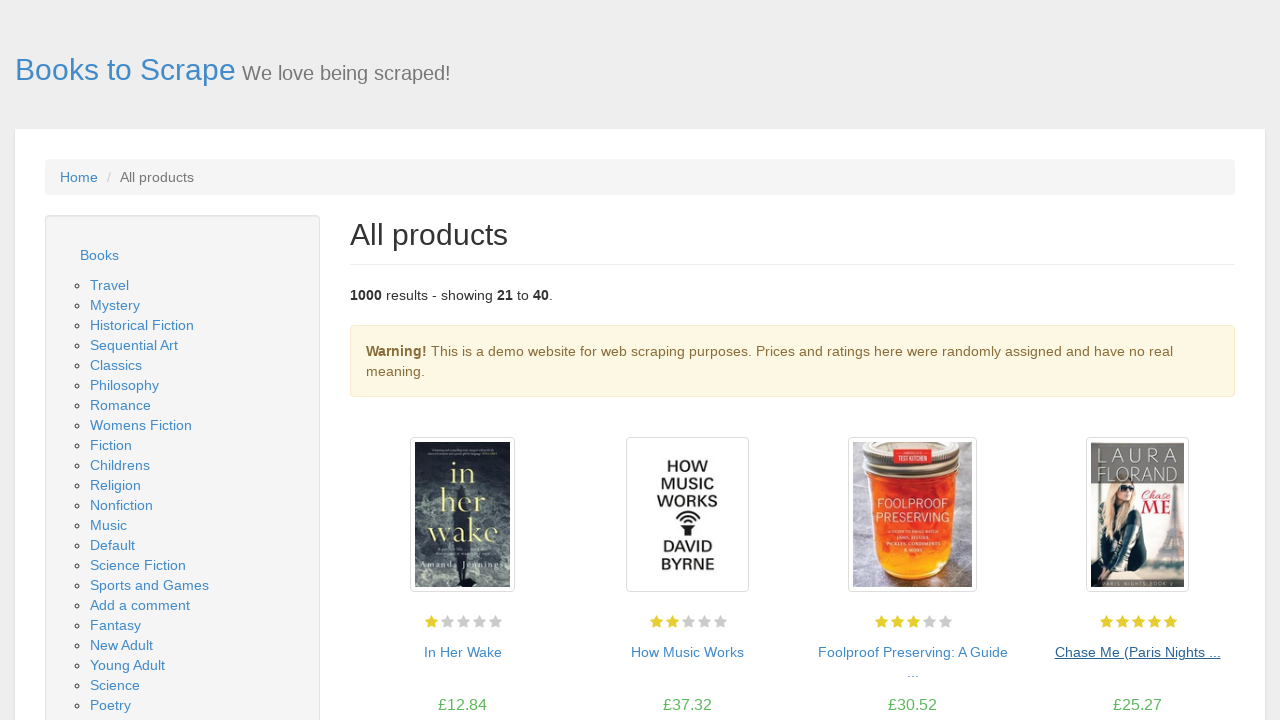

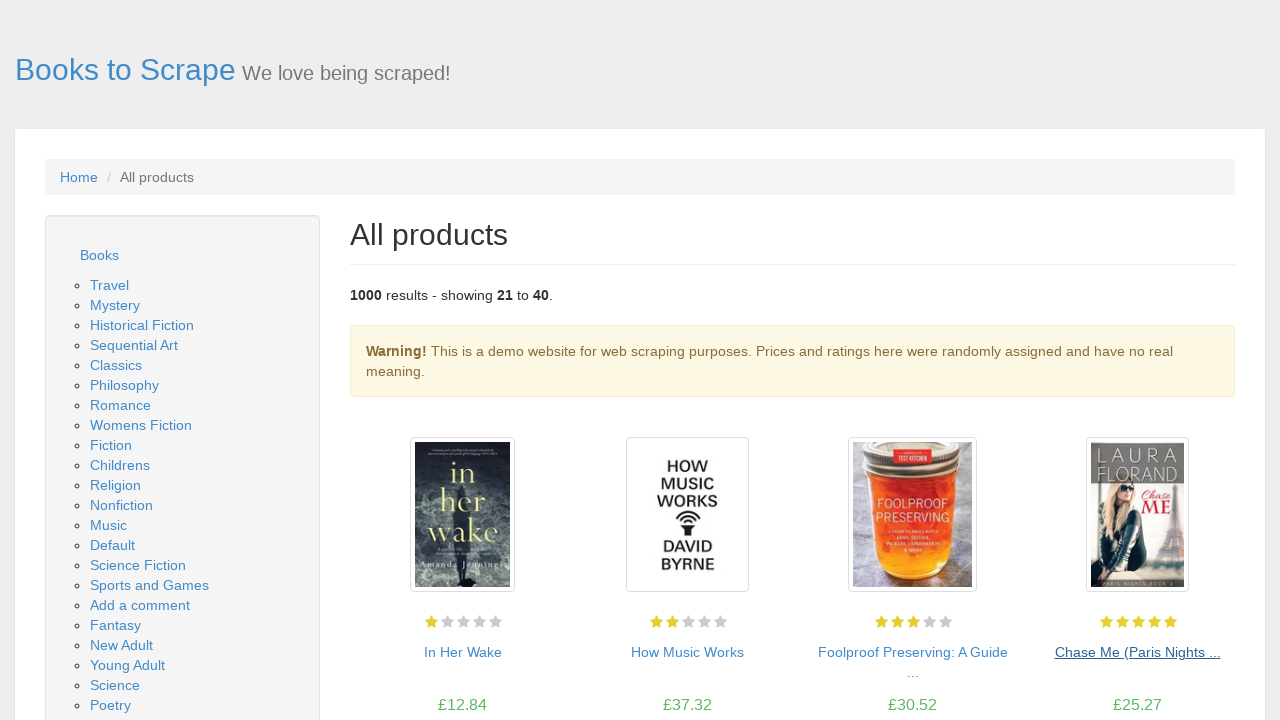